Tests selecting an option from a dropdown using the Select helper class to choose "Option 1" by its visible text

Starting URL: https://the-internet.herokuapp.com/dropdown

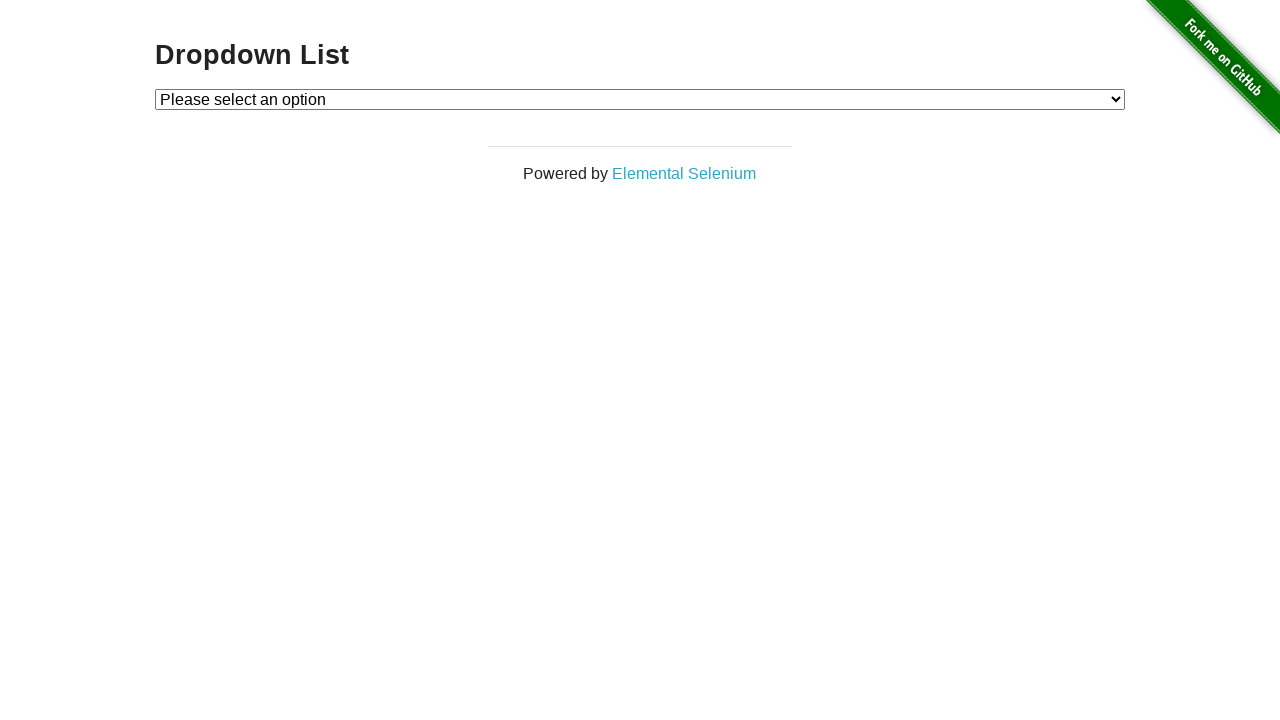

Waited for dropdown element to be available
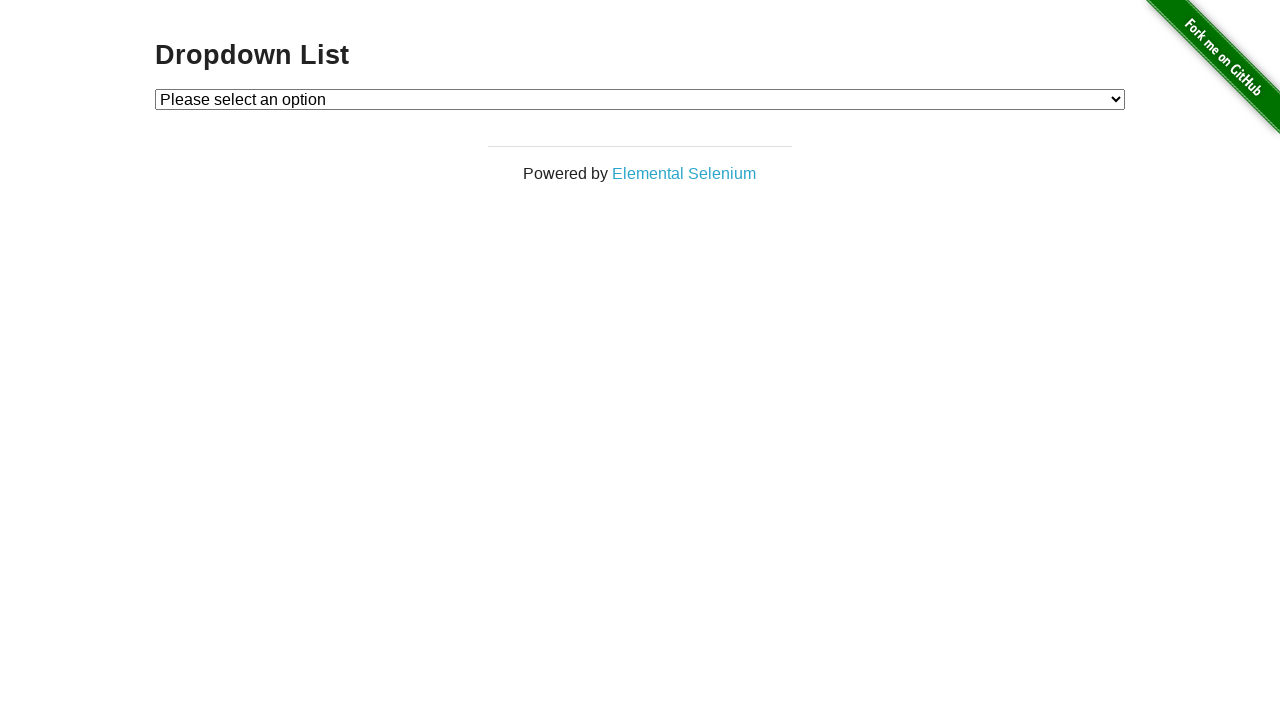

Selected 'Option 1' from dropdown using Select helper on #dropdown
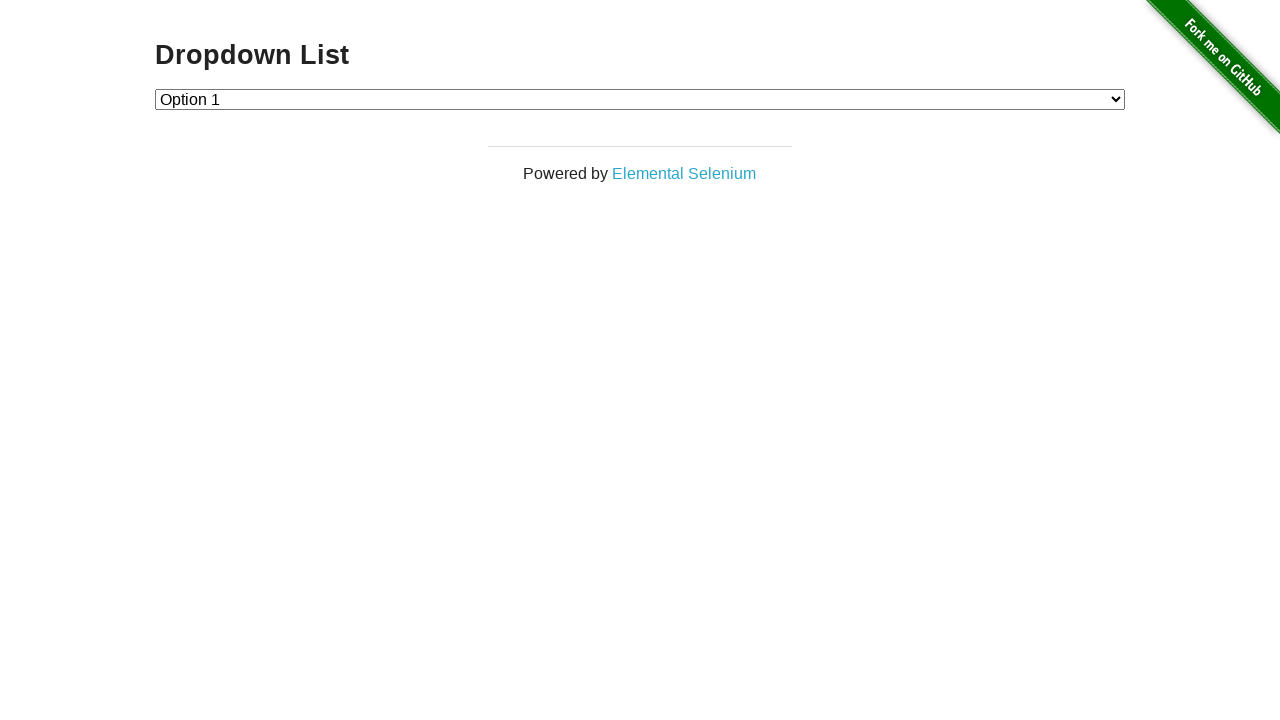

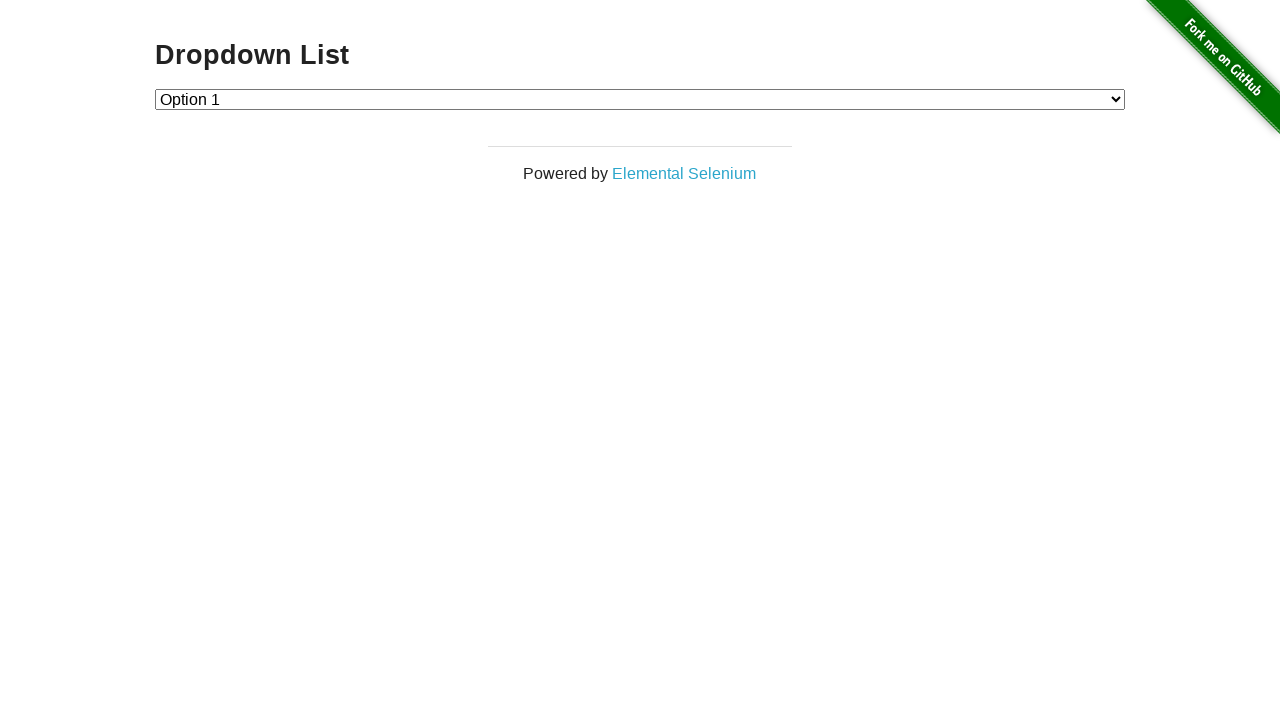